Fills in first name and last name fields on a demo registration form

Starting URL: http://demo.automationtesting.in/Register.html

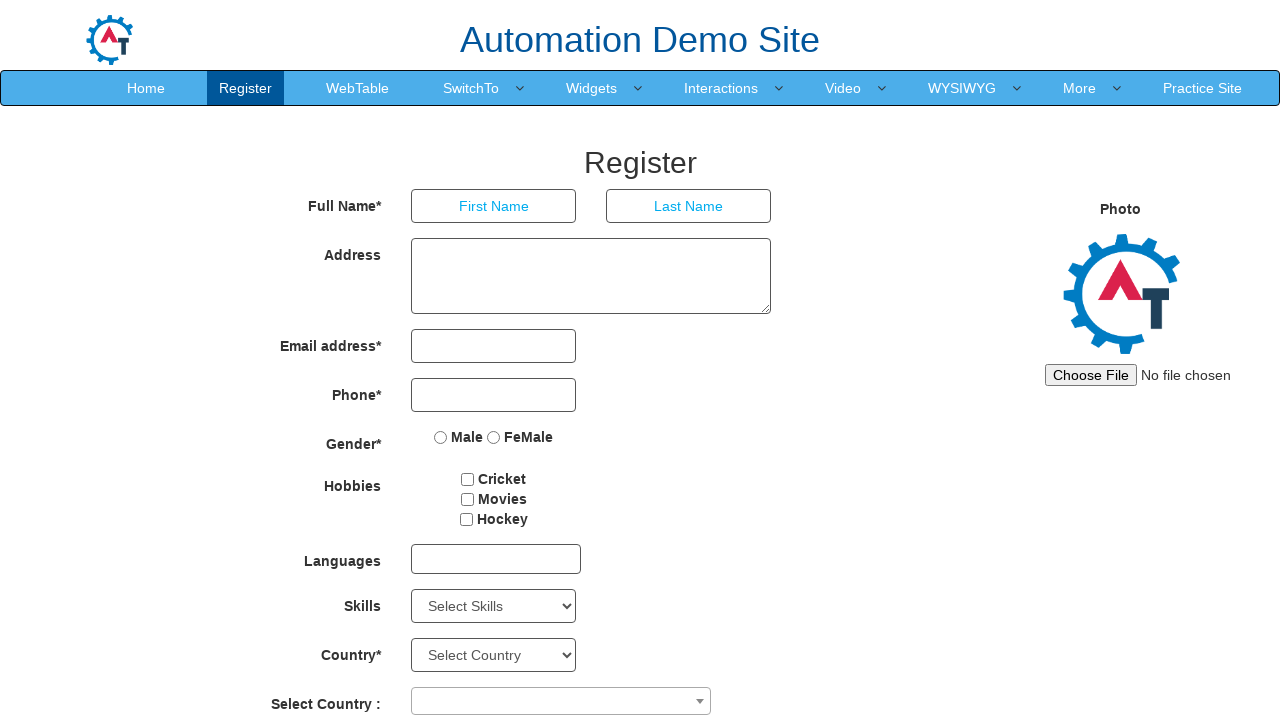

Filled First Name field with 'Andy' on //input[@placeholder='First Name']
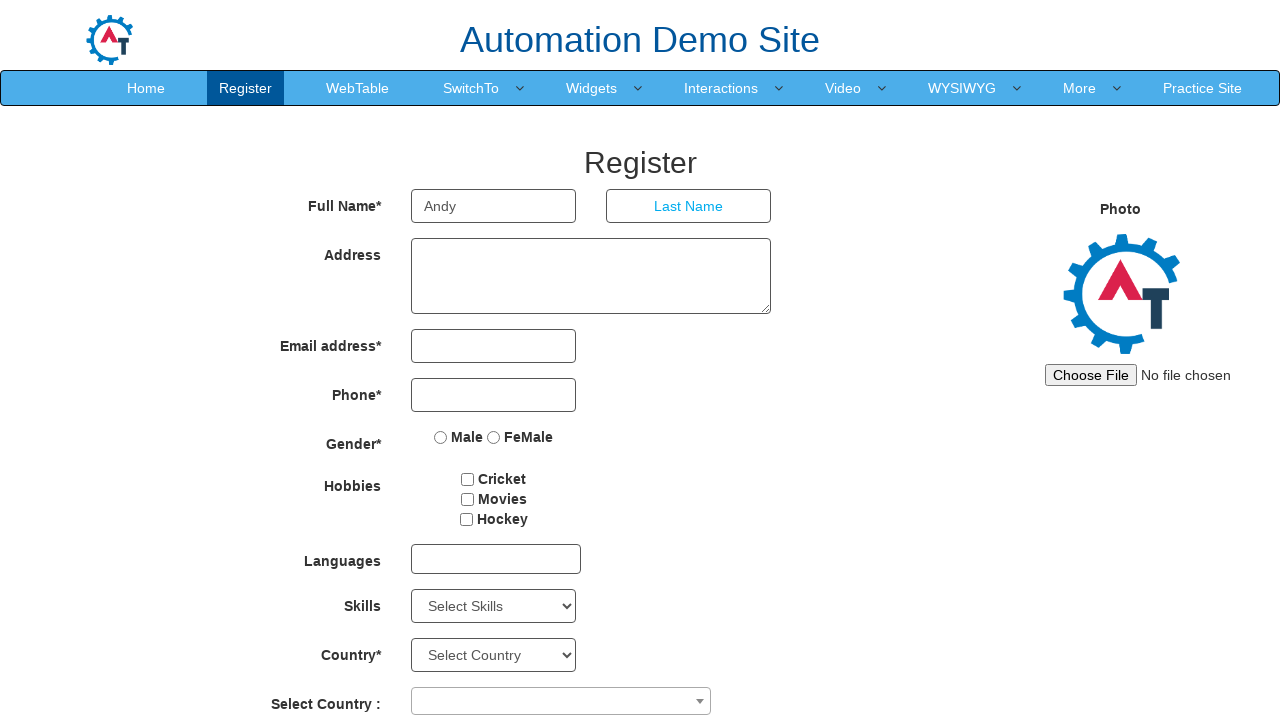

Filled Last Name field with 'Tester' on //input[@placeholder='Last Name']
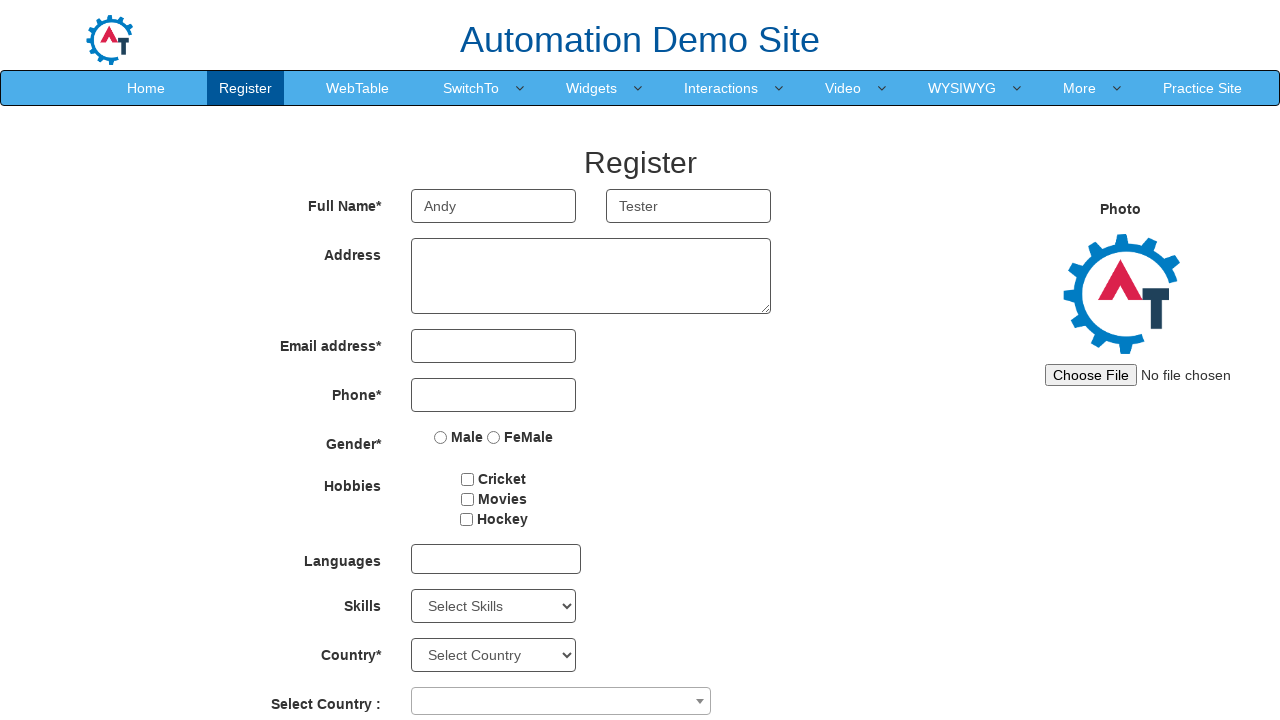

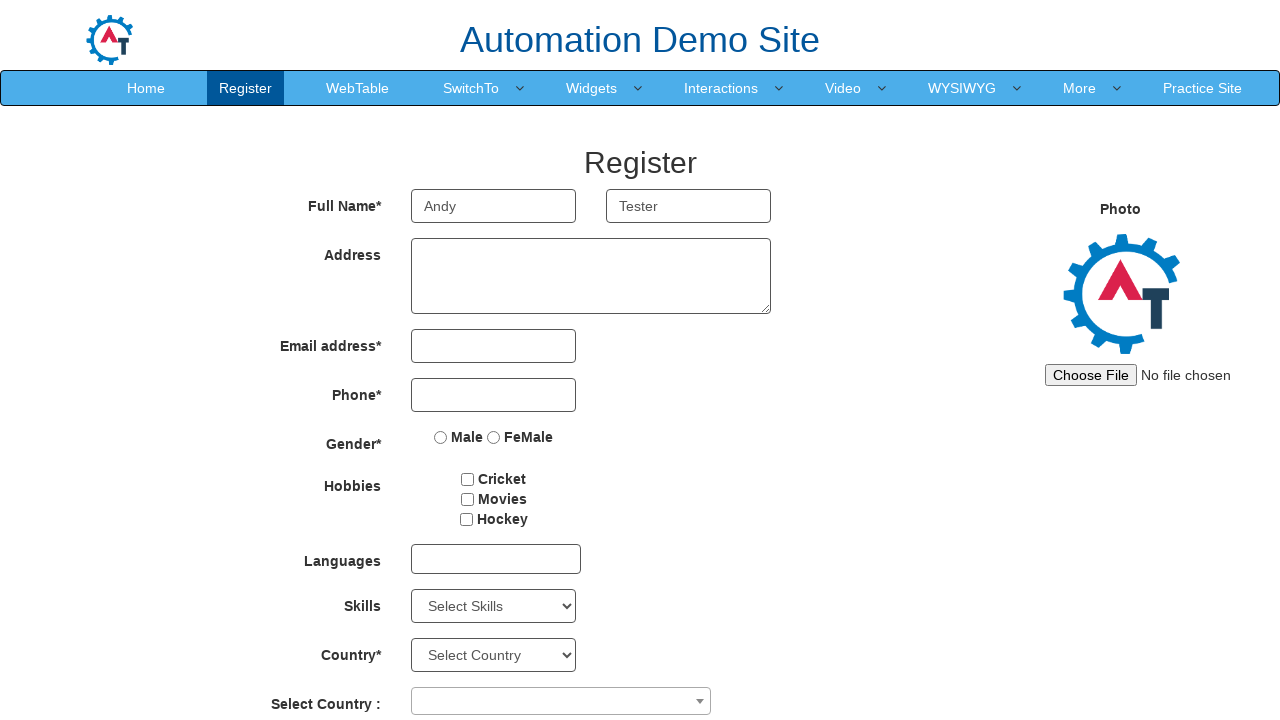